Tests JavaScript alert confirmation dialog by accepting and dismissing confirmation popups

Starting URL: https://v1.training-support.net/selenium/javascript-alerts

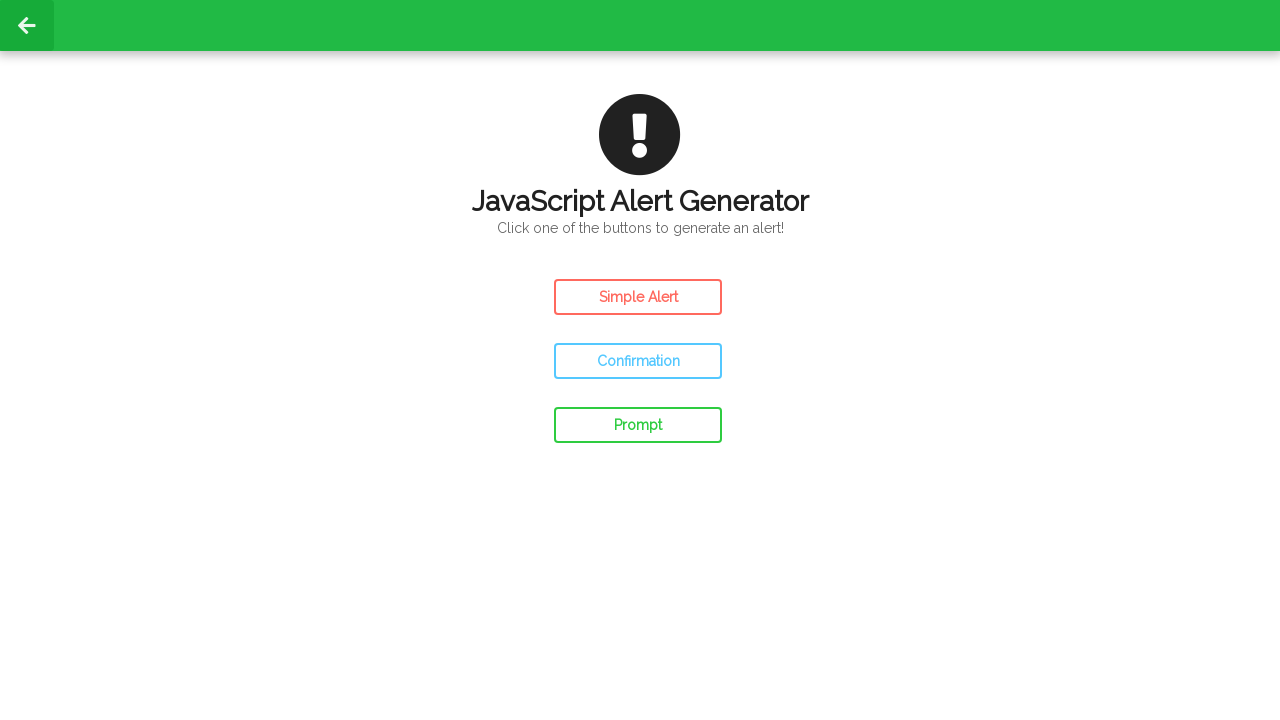

Clicked confirm button to trigger first alert at (638, 361) on #confirm
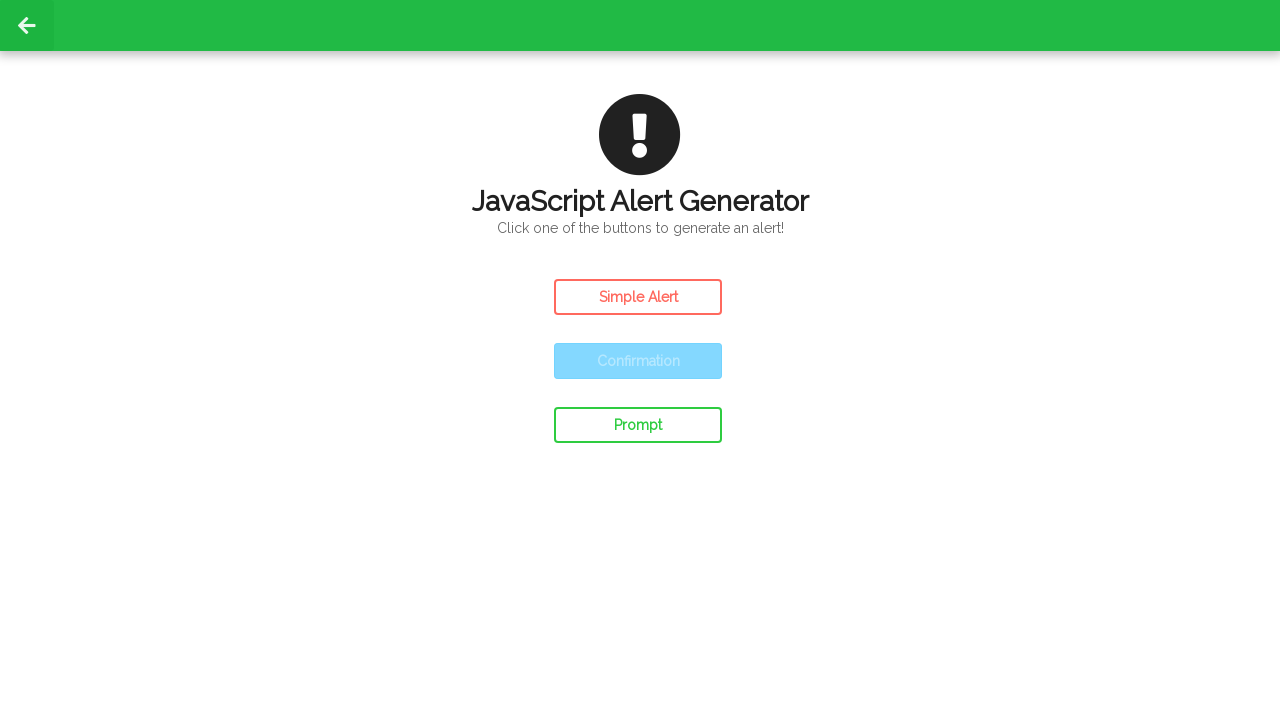

Set up dialog handler to accept confirmation popup
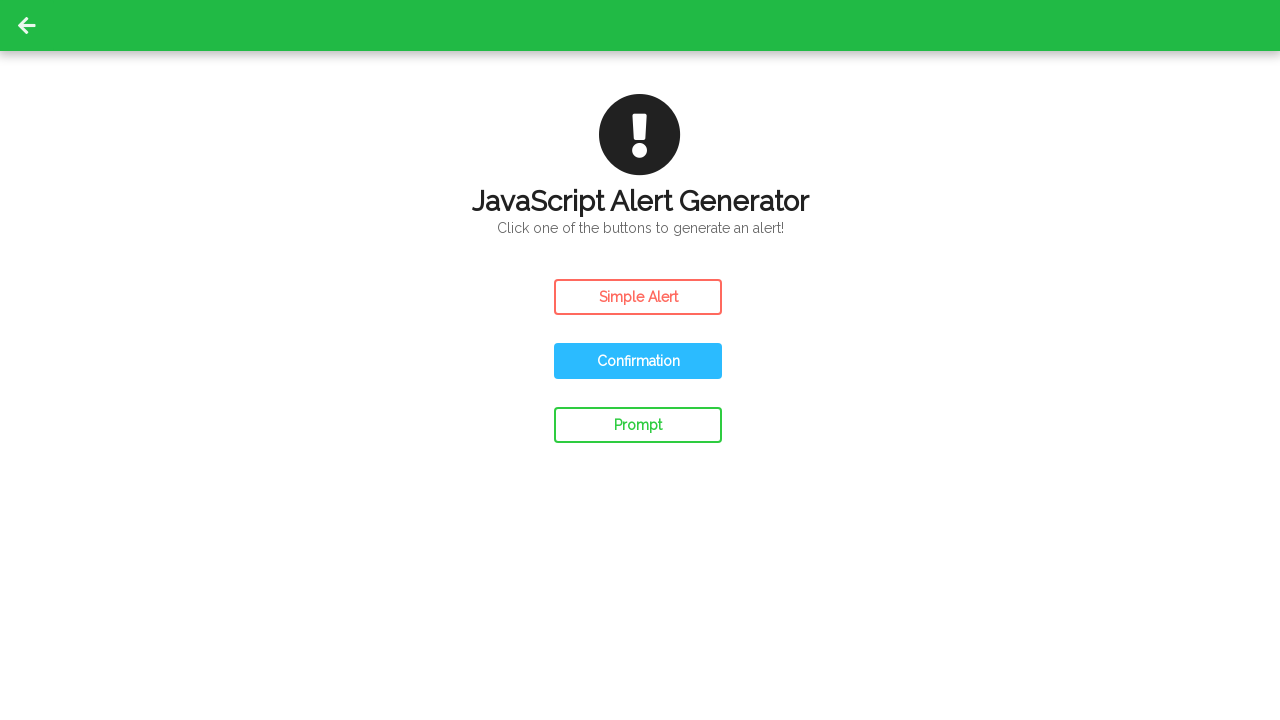

Waited for first confirmation dialog to be processed
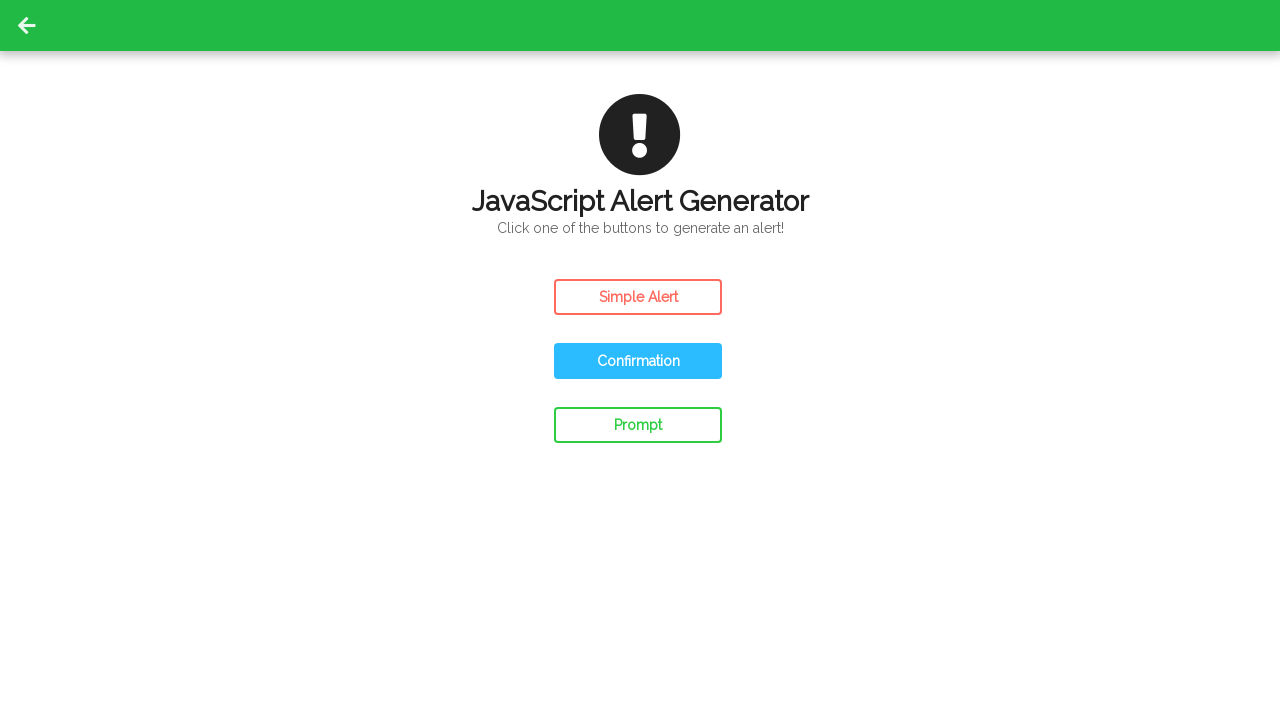

Clicked confirm button to trigger second alert at (638, 361) on #confirm
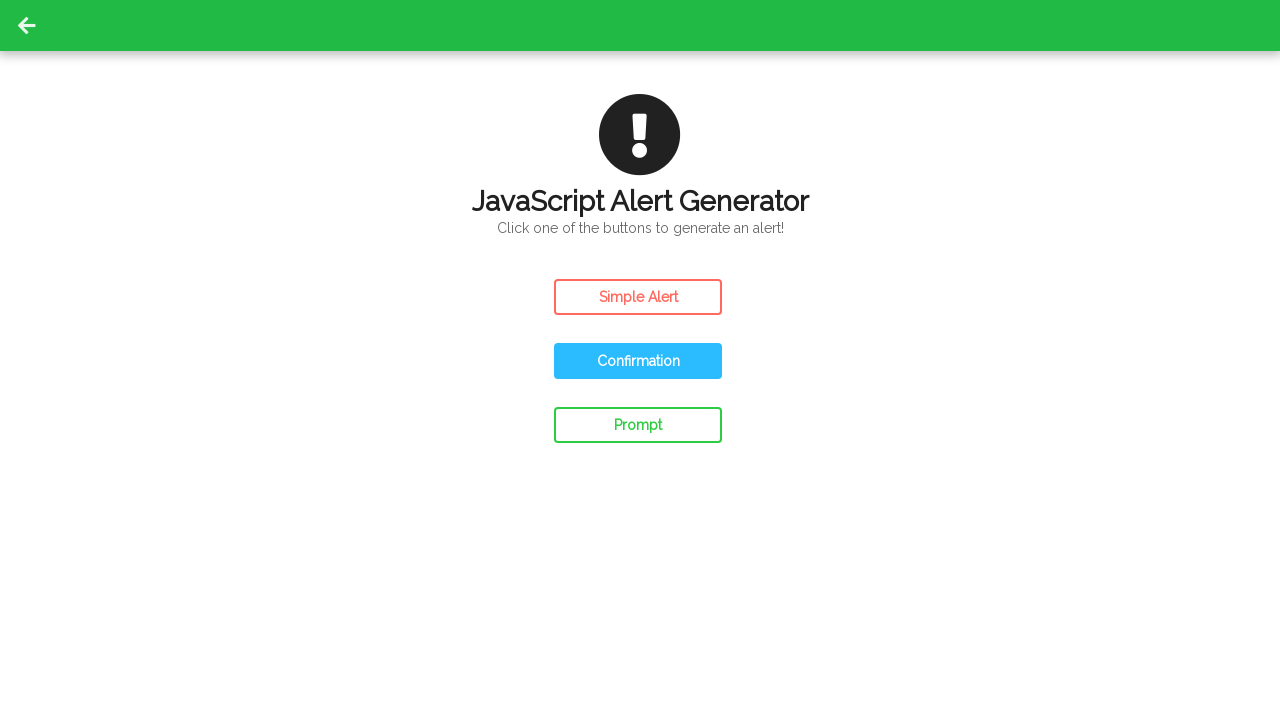

Set up dialog handler to dismiss confirmation popup
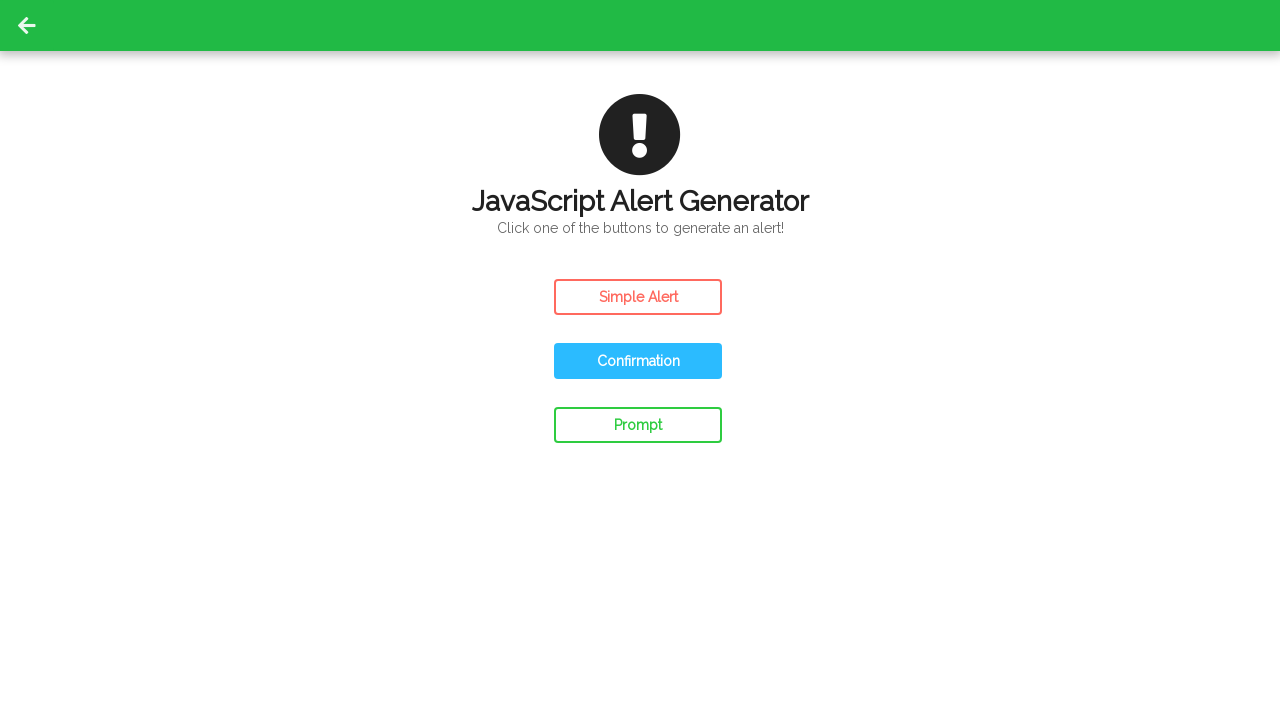

Waited for second confirmation dialog to be processed
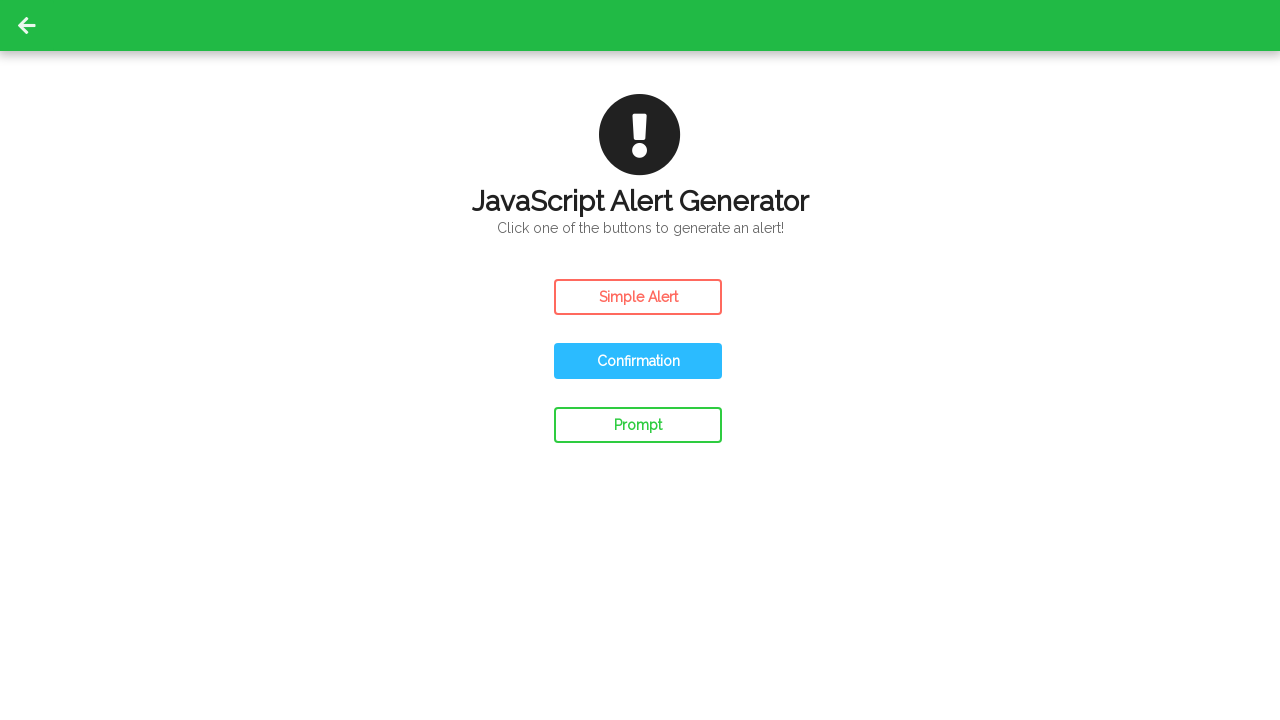

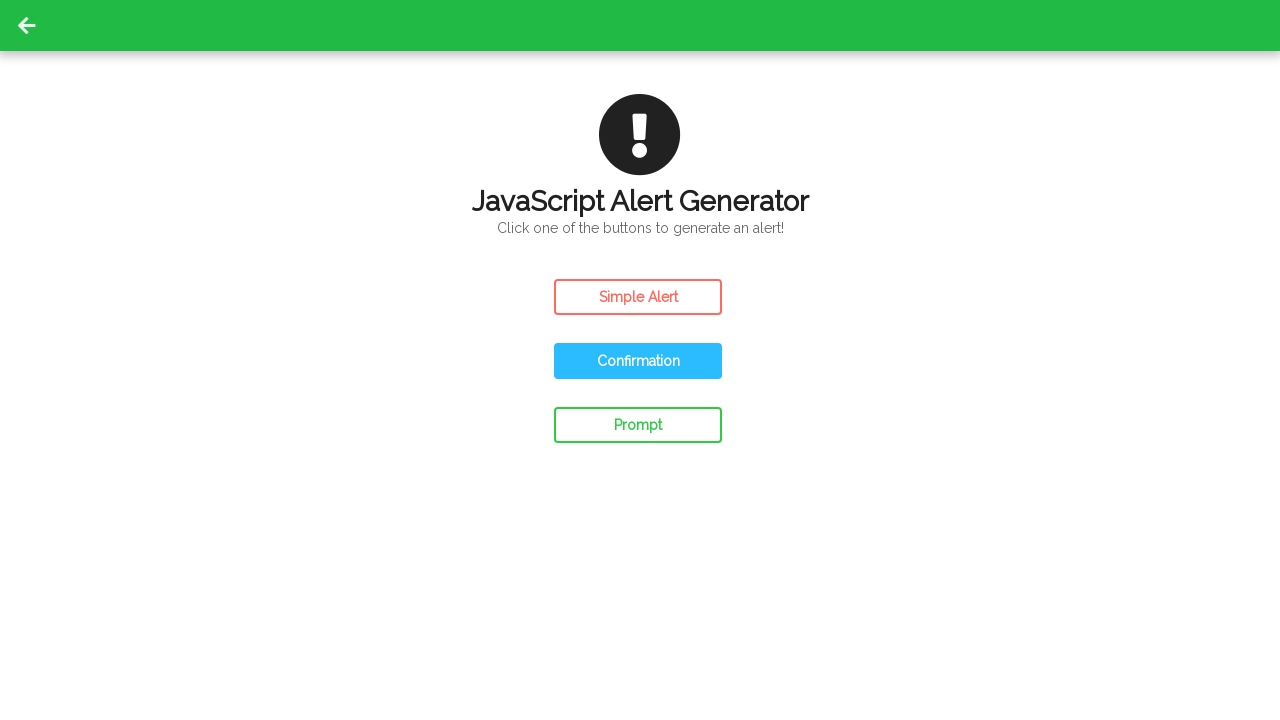